Identifies unique and duplicate surnames in table1 using Map/Dictionary approach

Starting URL: http://automationbykrishna.com

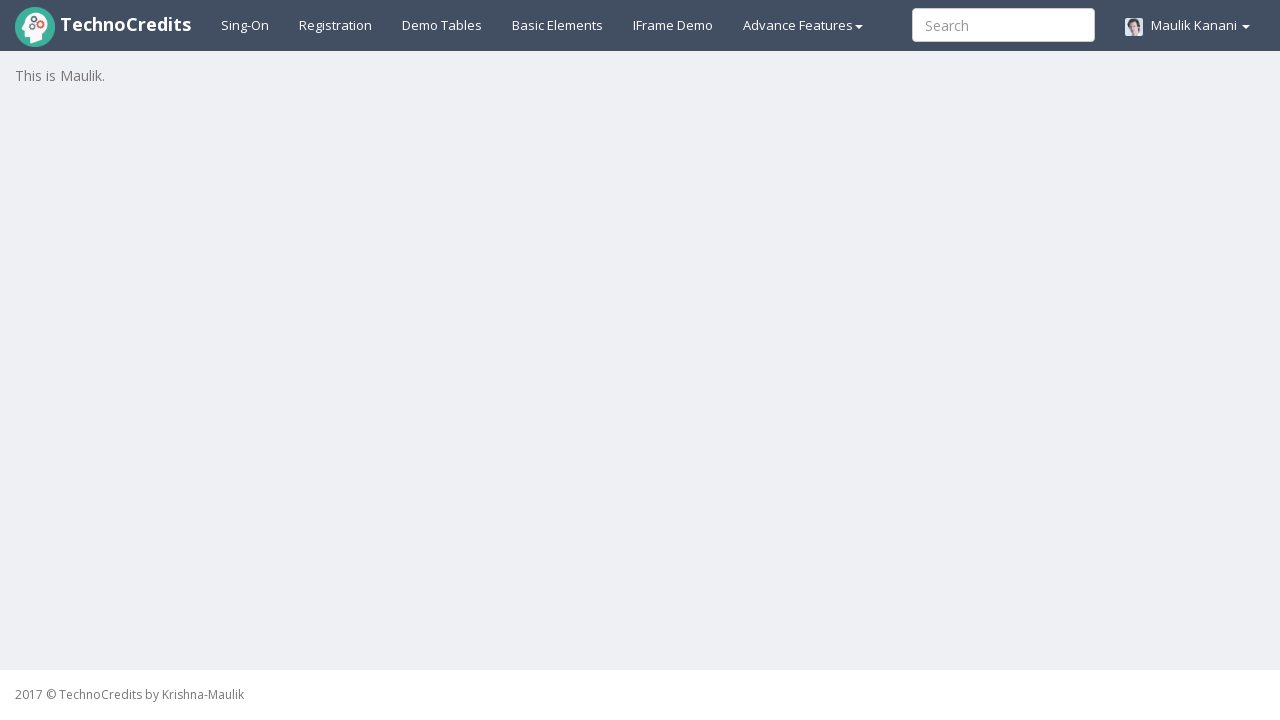

Clicked on Demo Table tab at (442, 25) on a#demotable
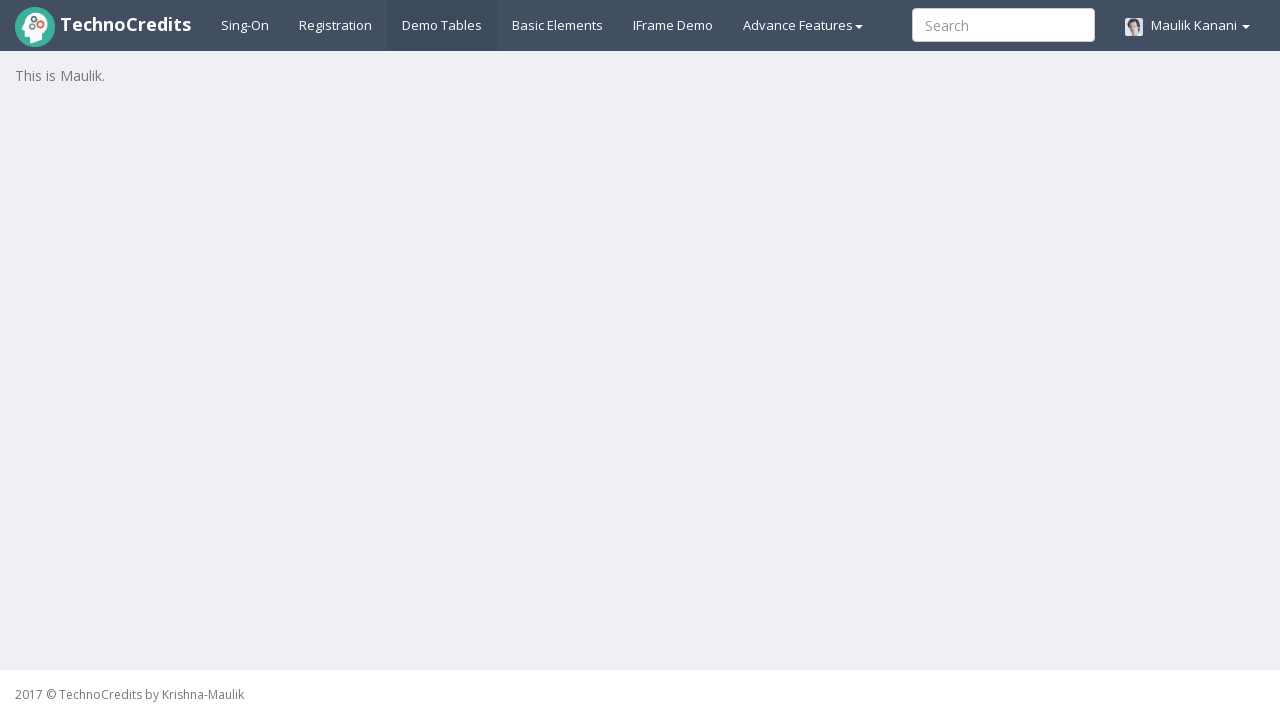

Table1 loaded successfully
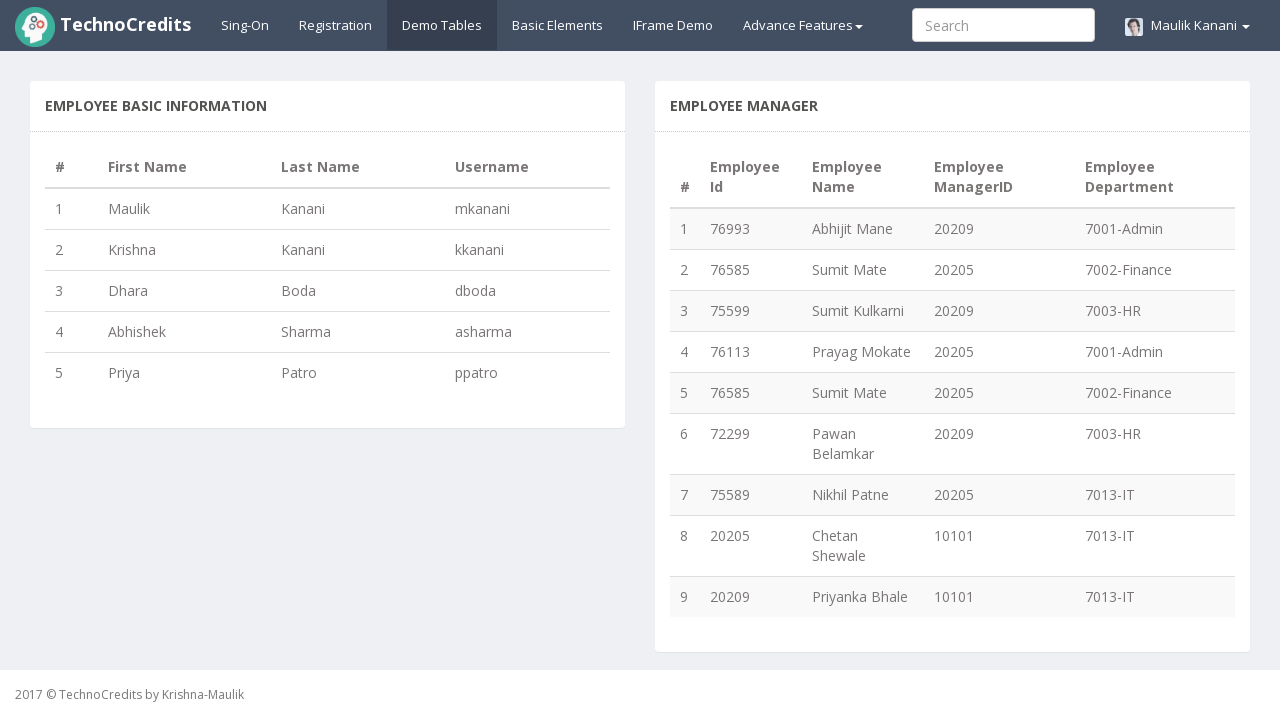

Retrieved all last name elements from table1
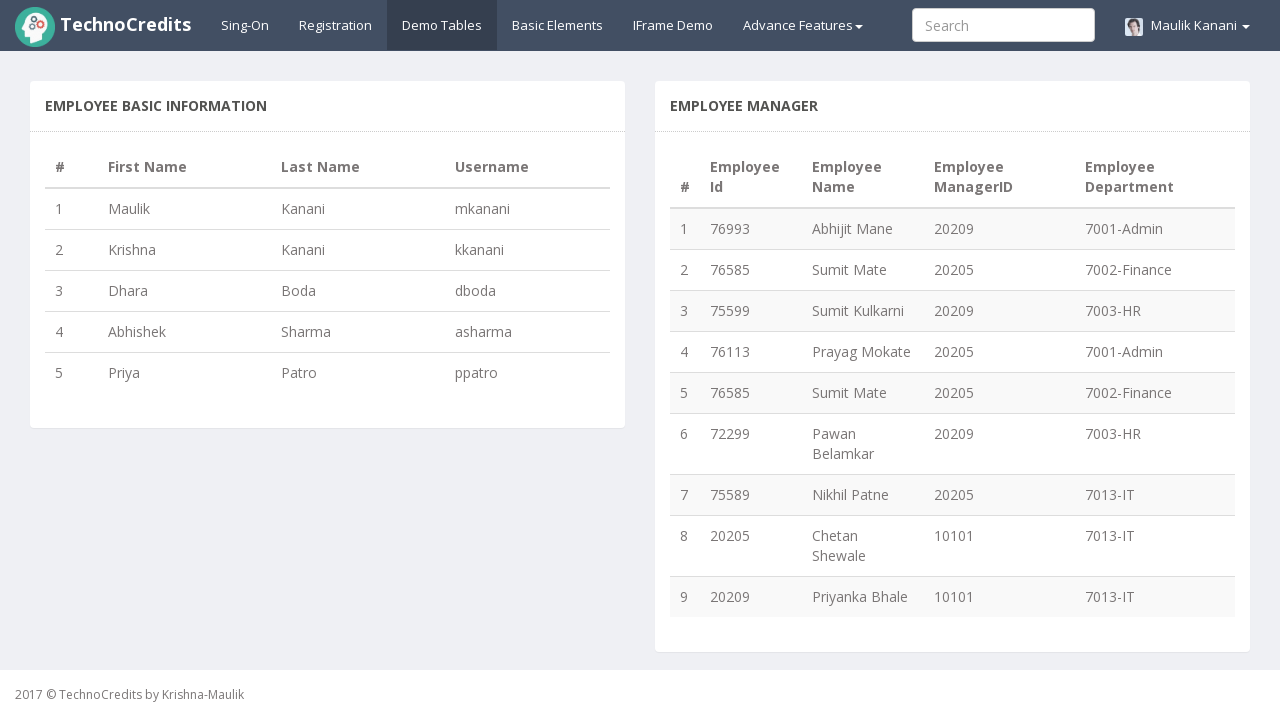

Extracted last name text content from elements
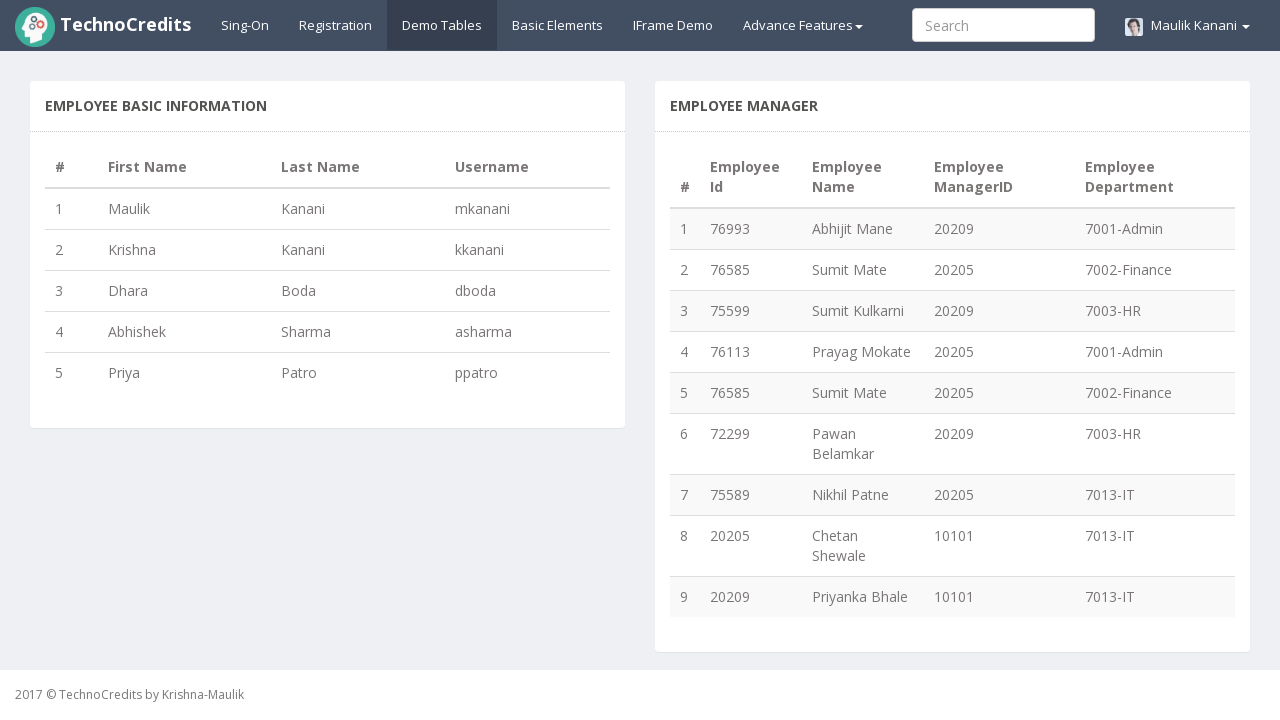

Counted last name occurrences using Map/Dictionary approach
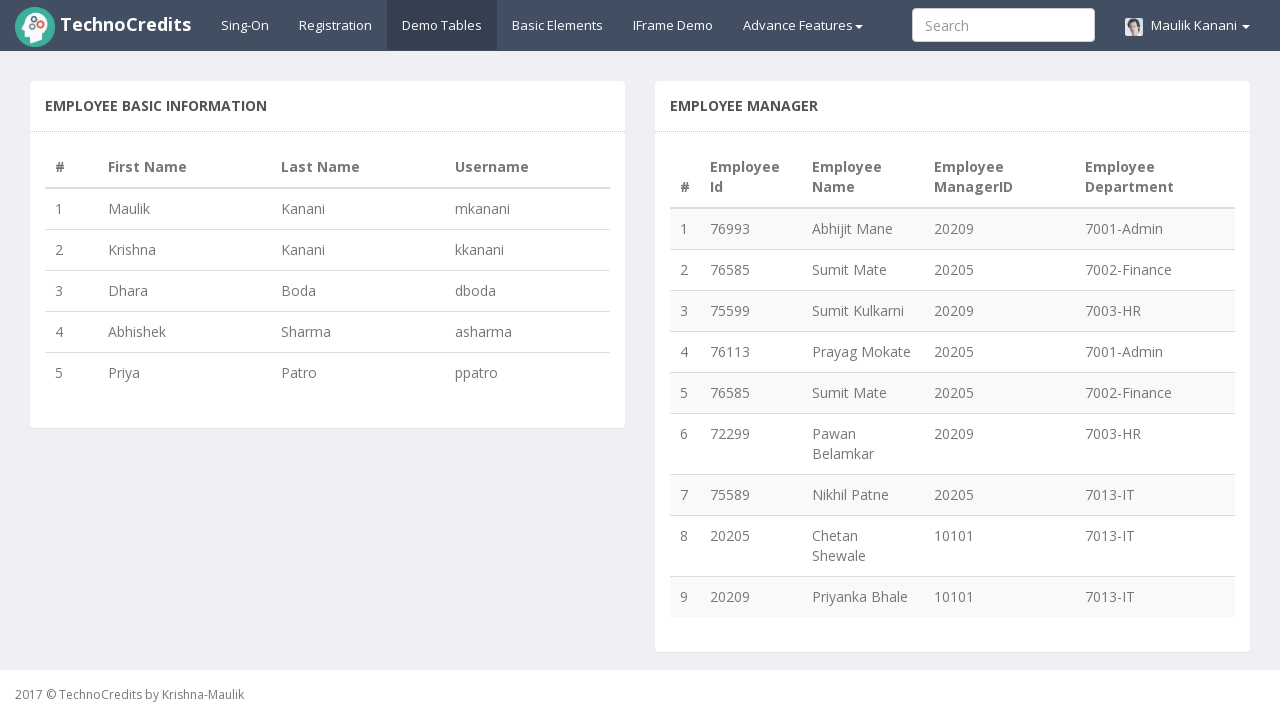

Identified and printed unique and duplicate surnames from table1
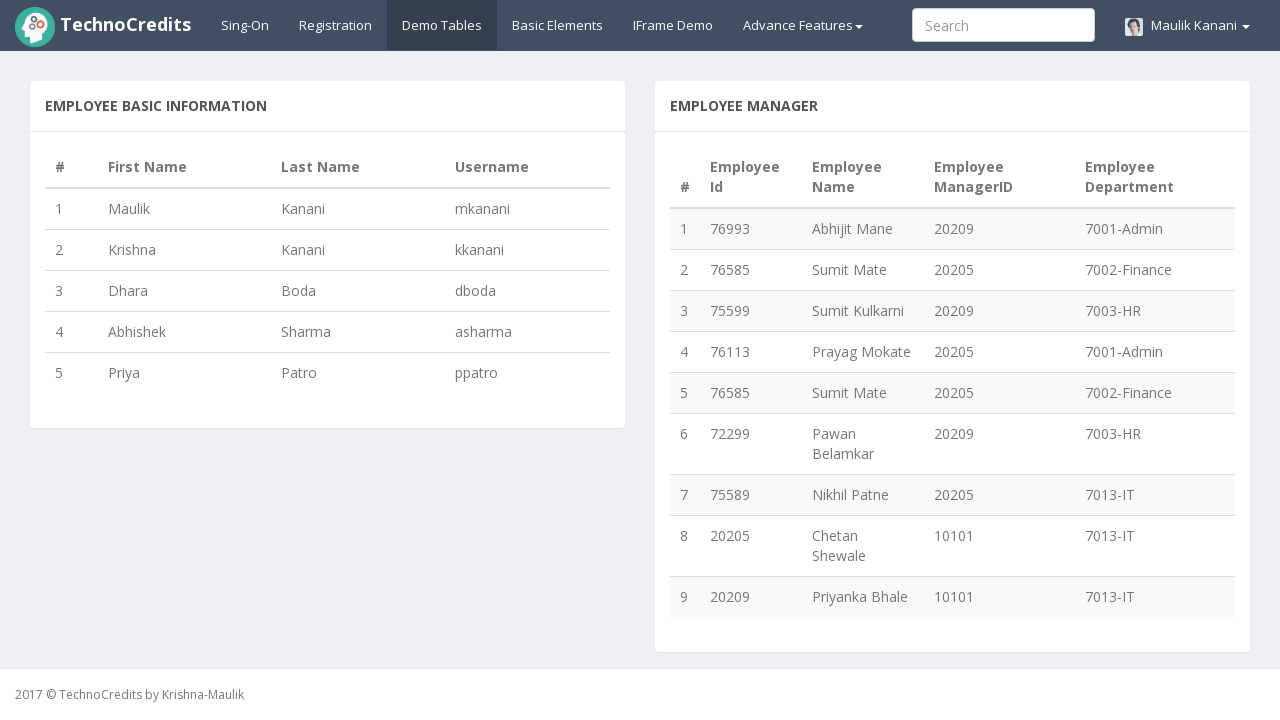

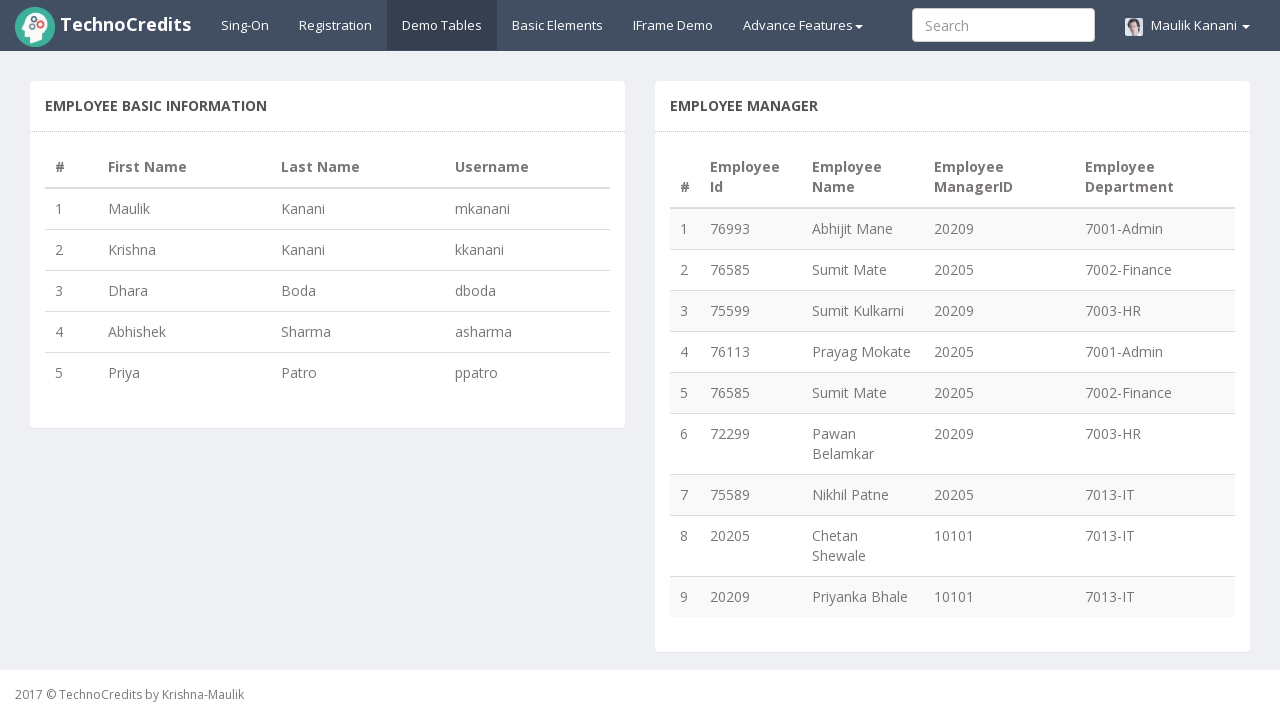